Clicks the "Get started" link and verifies the Getting Started page loads

Starting URL: https://playwright.dev

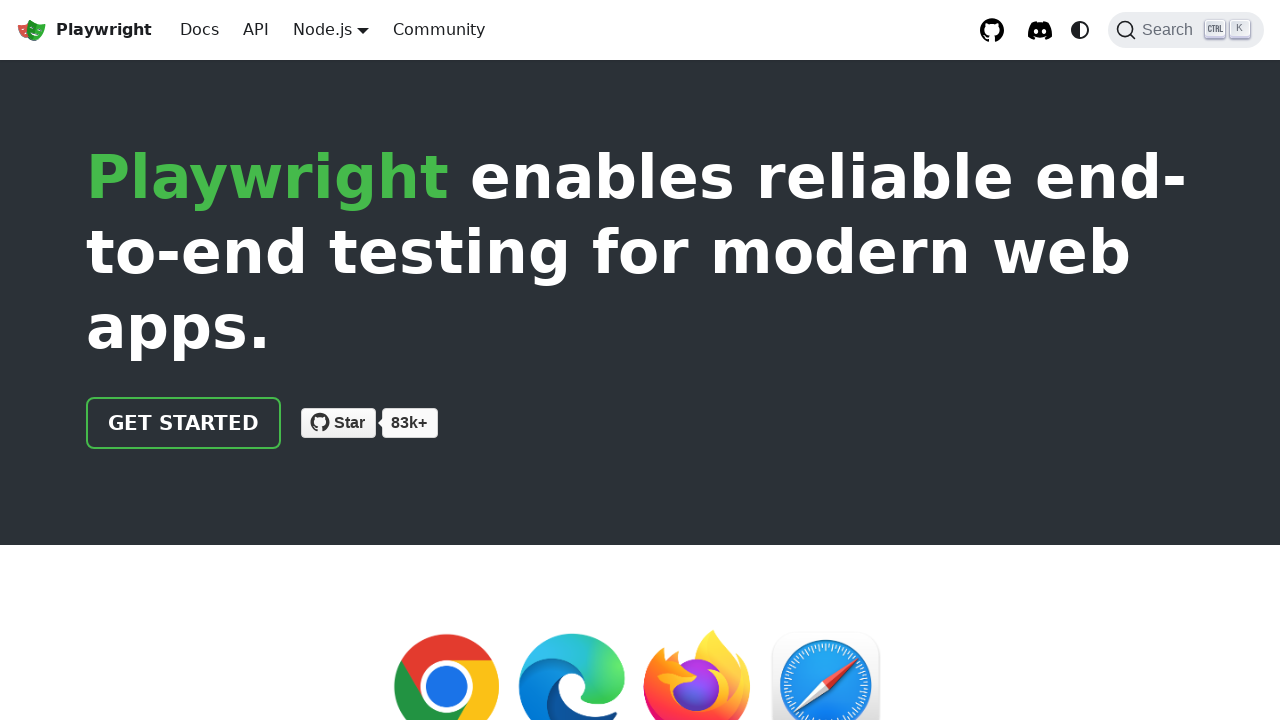

Clicked the 'Get started' link at (184, 423) on text=Get started >> nth=0
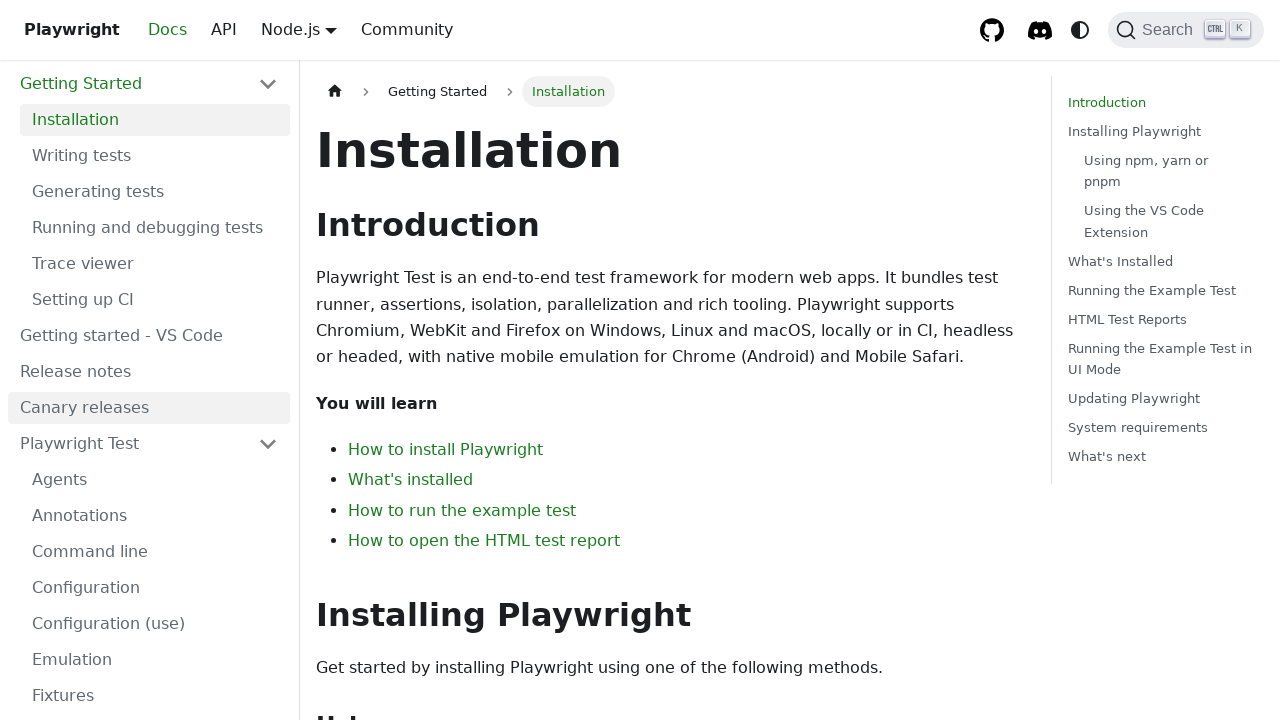

Getting Started page loaded and title is visible
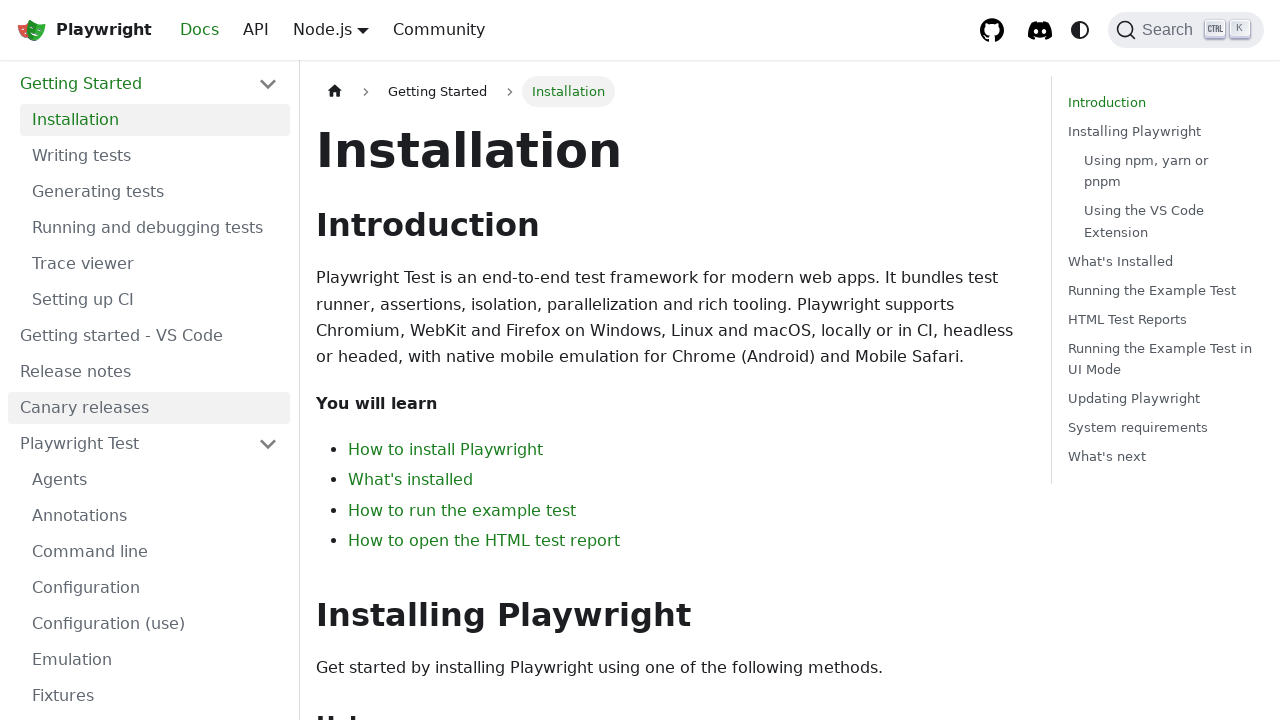

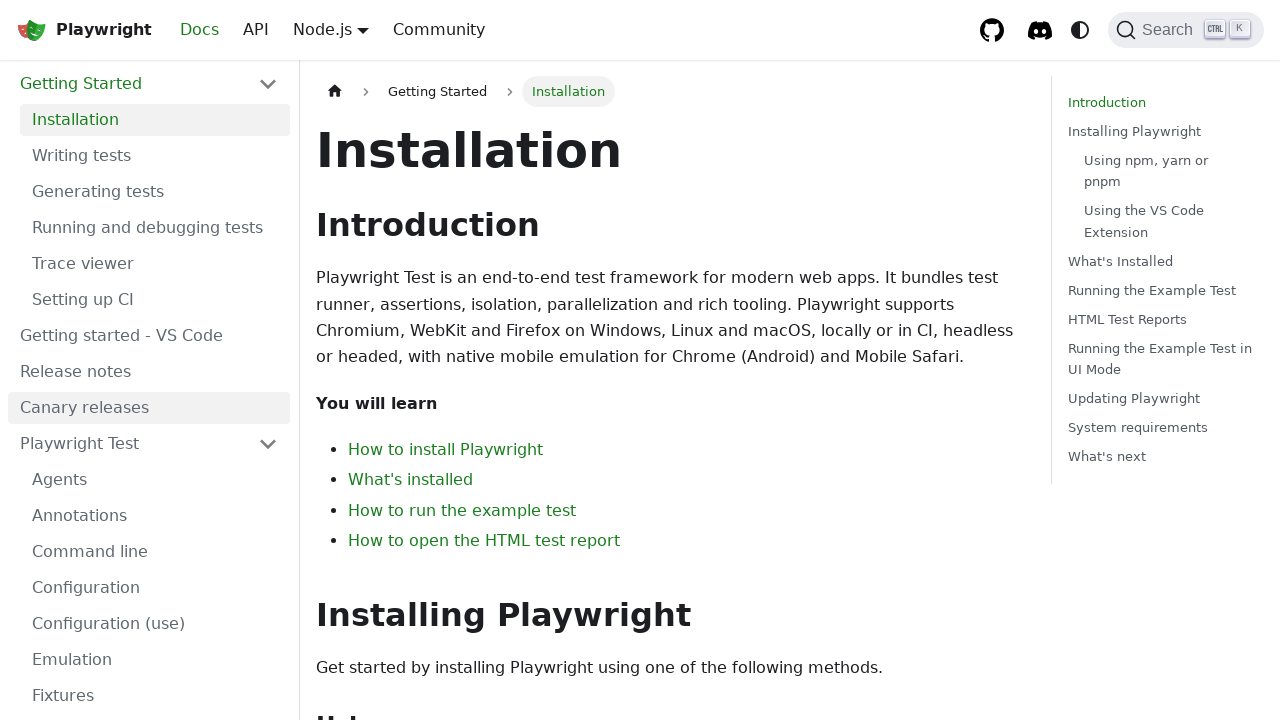